Tests clicking a button identified by its class name on the UI testing playground class attribute challenge page

Starting URL: http://uitestingplayground.com/classattr

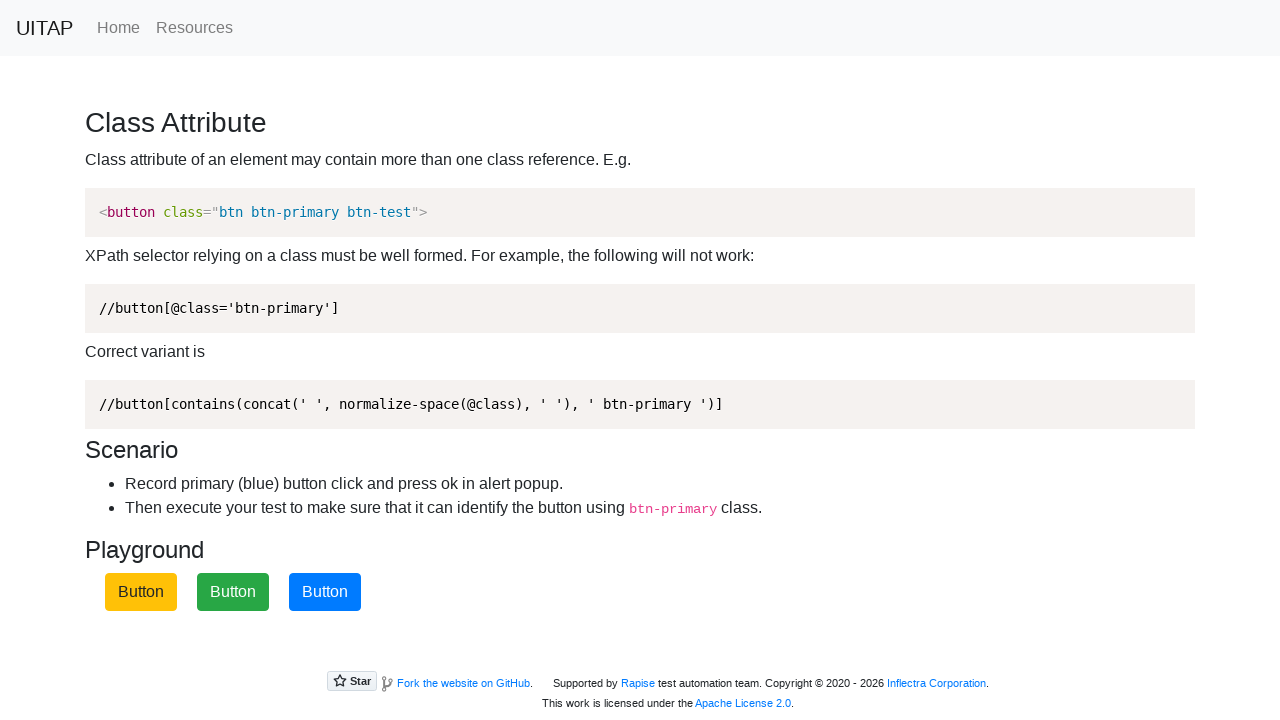

Navigated to class attribute challenge page
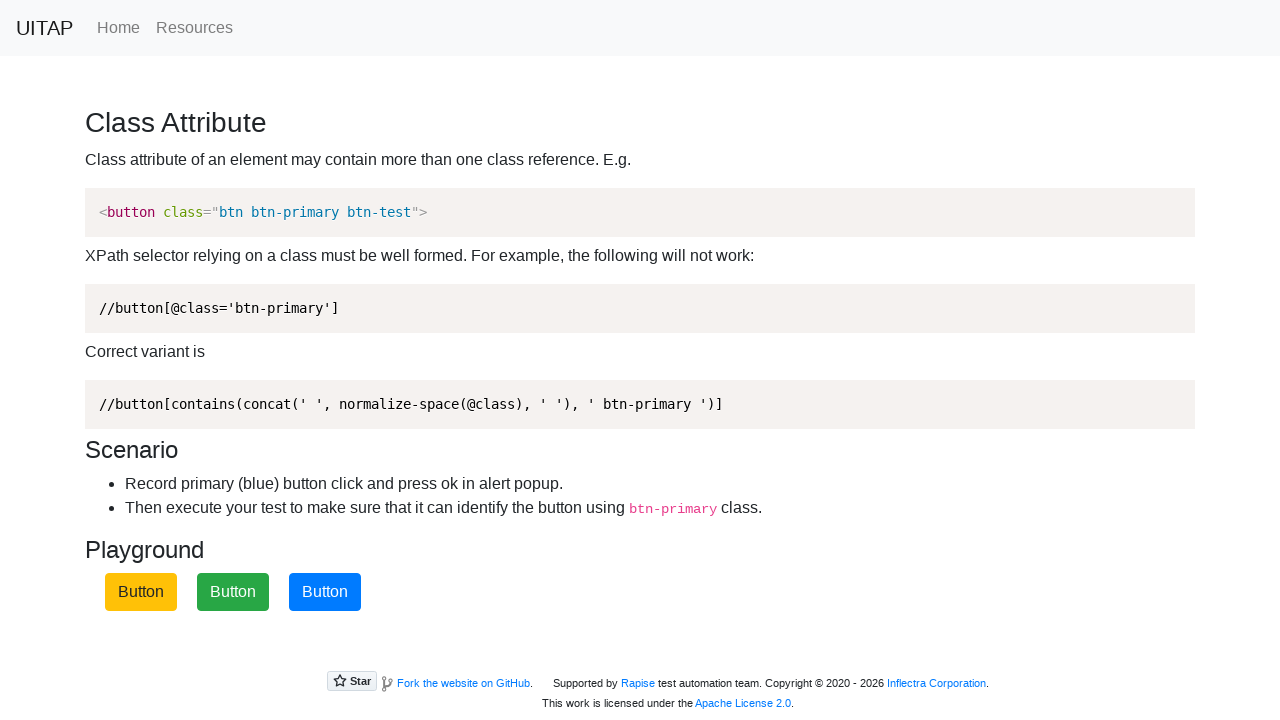

Clicked button identified by btn-primary class name at (325, 592) on .btn-primary
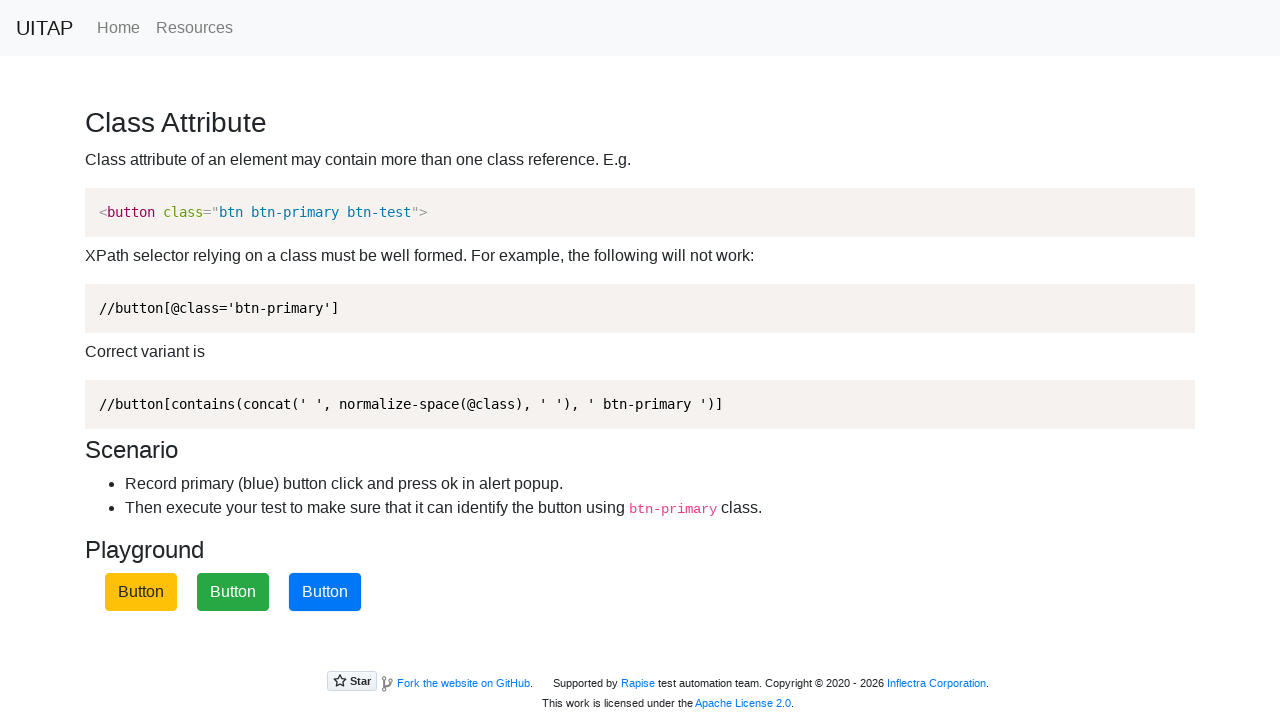

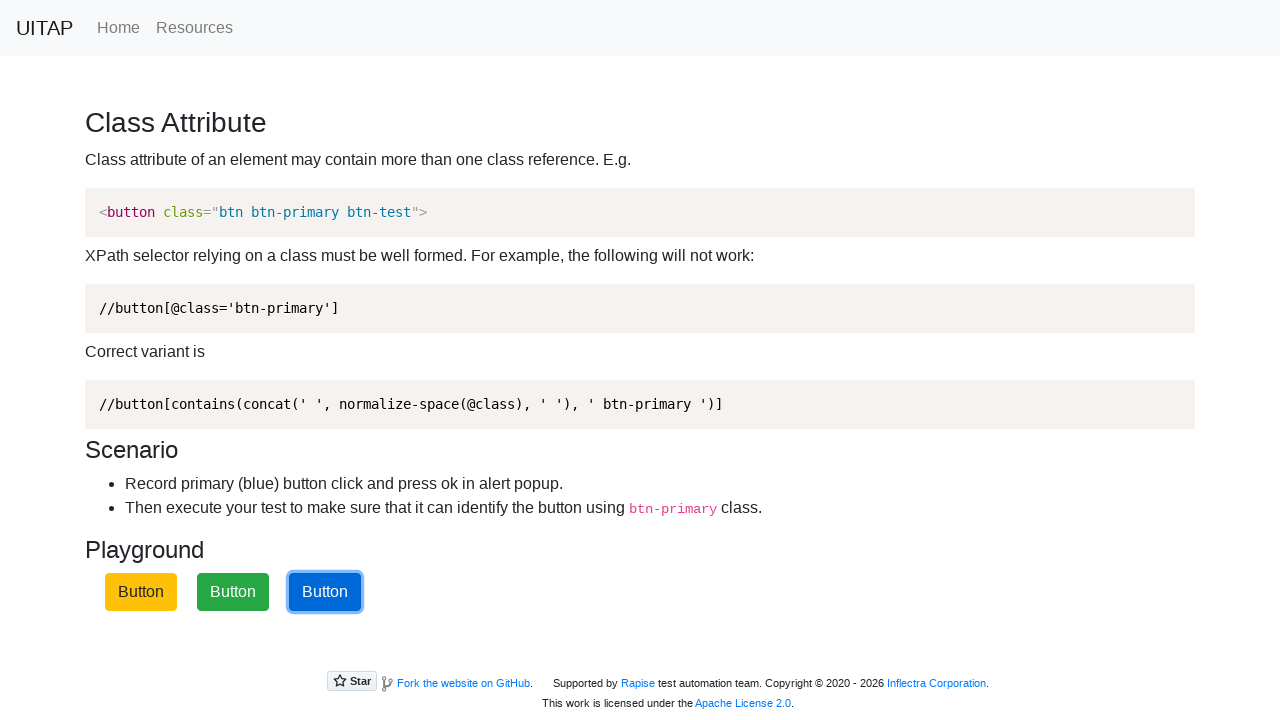